Tests clicking on a blue button element multiple times on the UI Testing Playground class attribute page

Starting URL: http://uitestingplayground.com/classattr

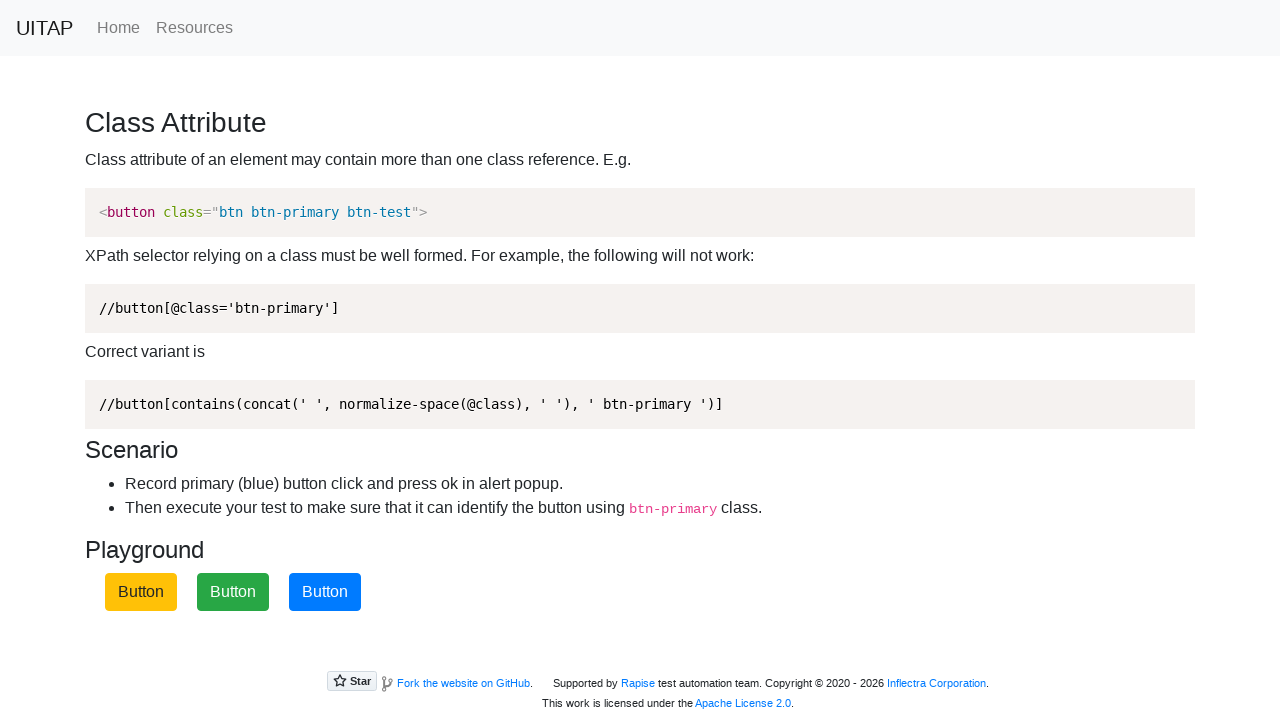

Navigated to UI Testing Playground class attribute page
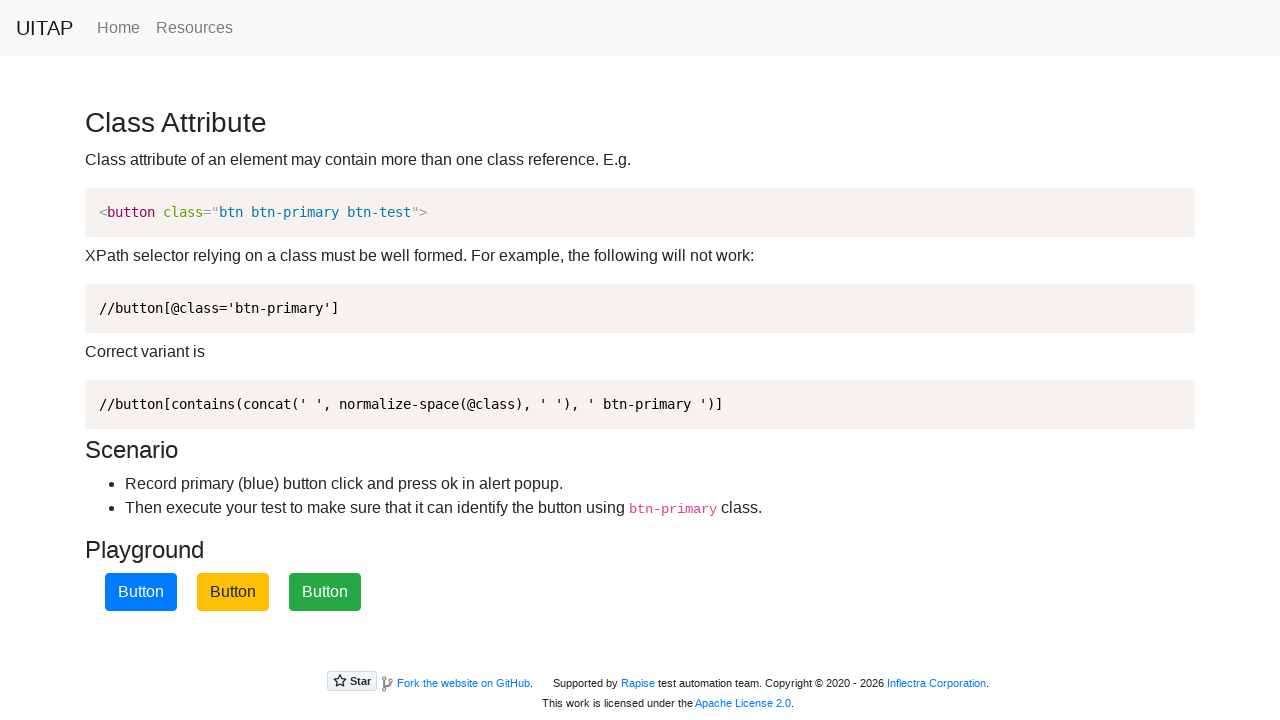

Clicked blue button (click 1 of 3) at (141, 592) on .btn.btn-primary
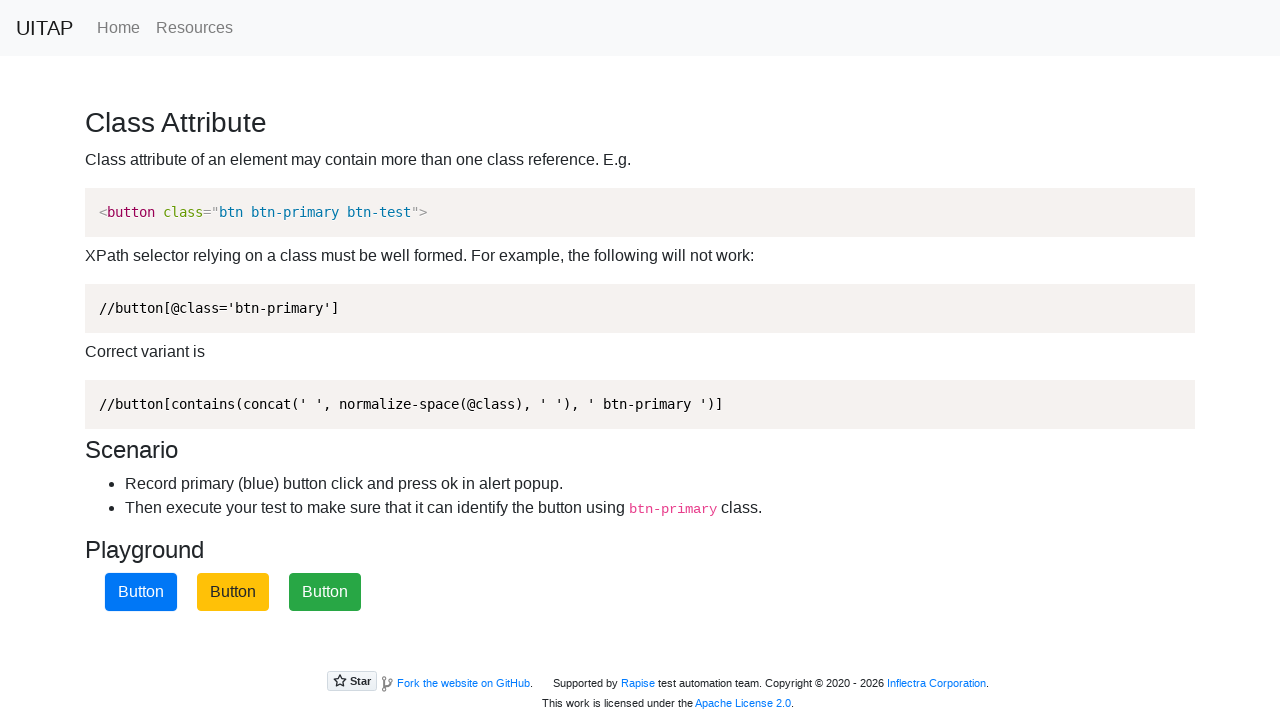

Alert dialog handled after click 1
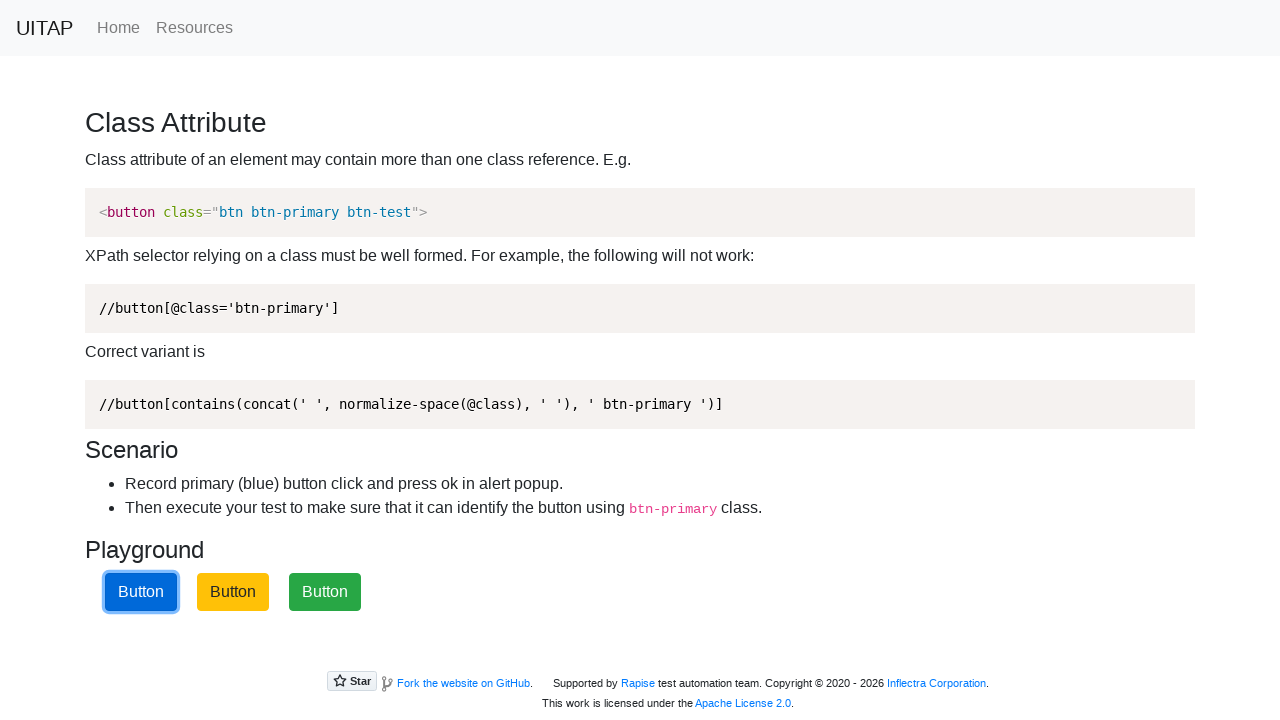

Clicked blue button (click 2 of 3) at (141, 592) on .btn.btn-primary
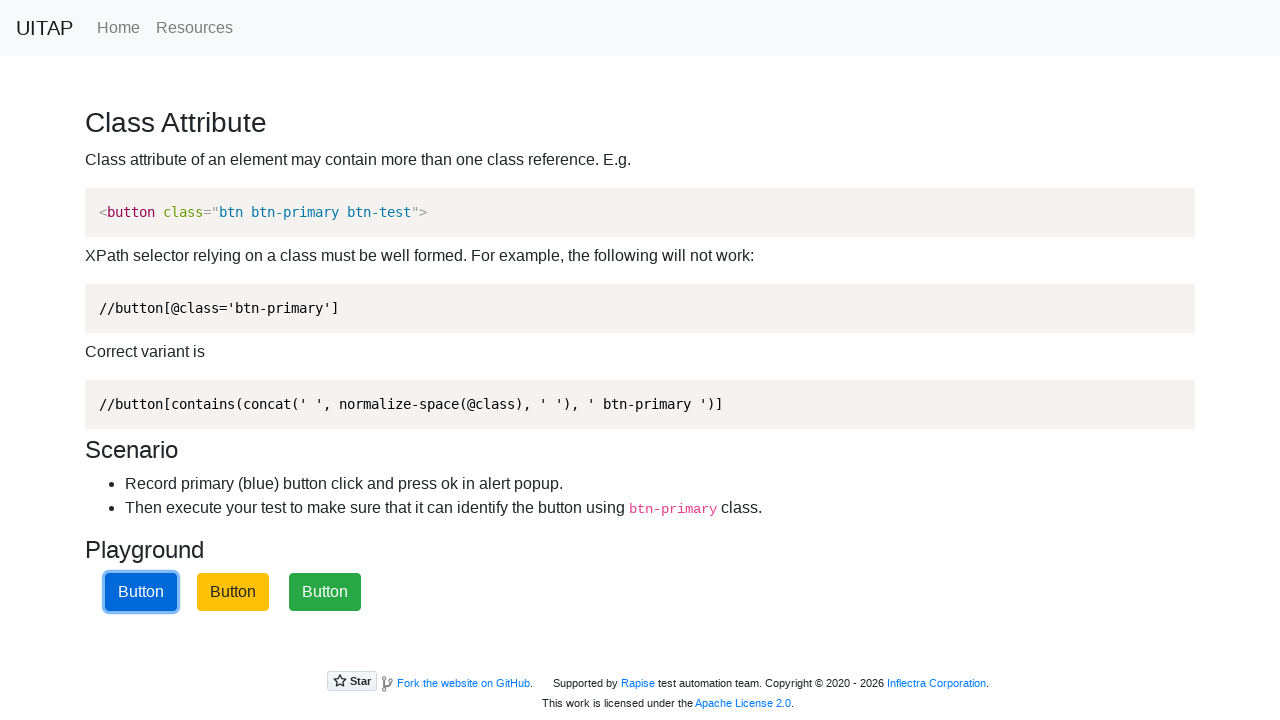

Alert dialog handled after click 2
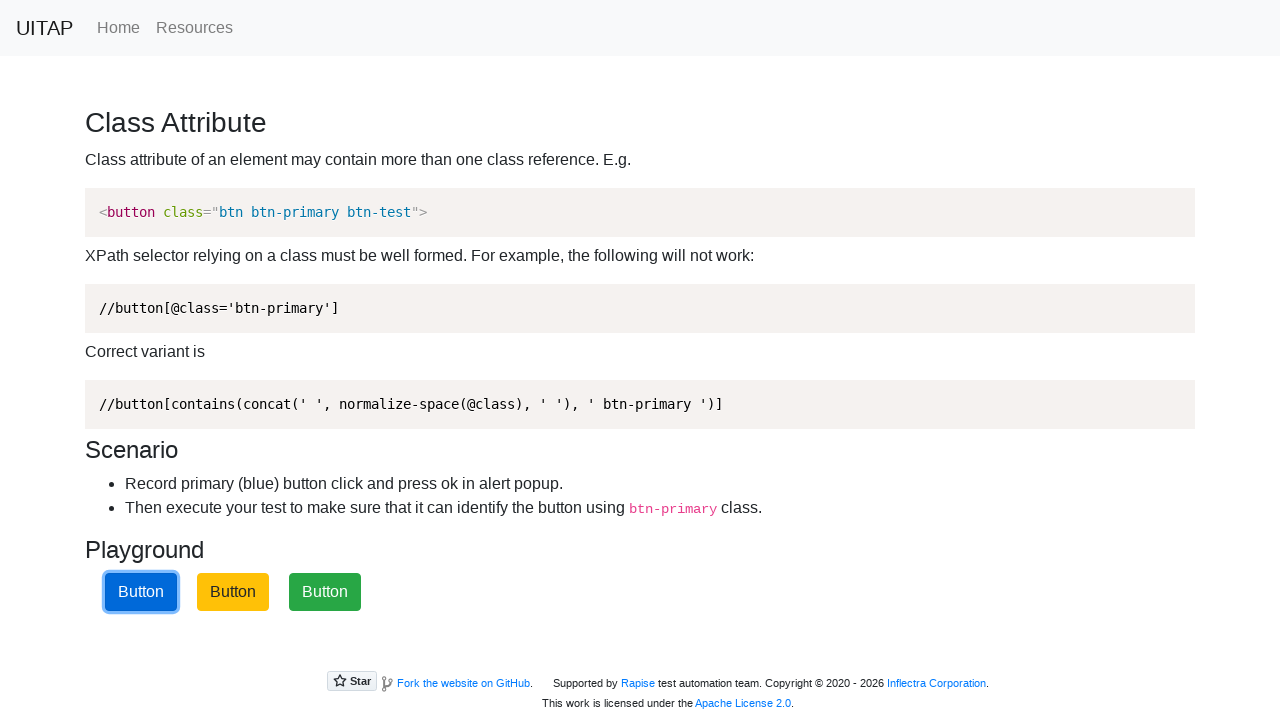

Clicked blue button (click 3 of 3) at (141, 592) on .btn.btn-primary
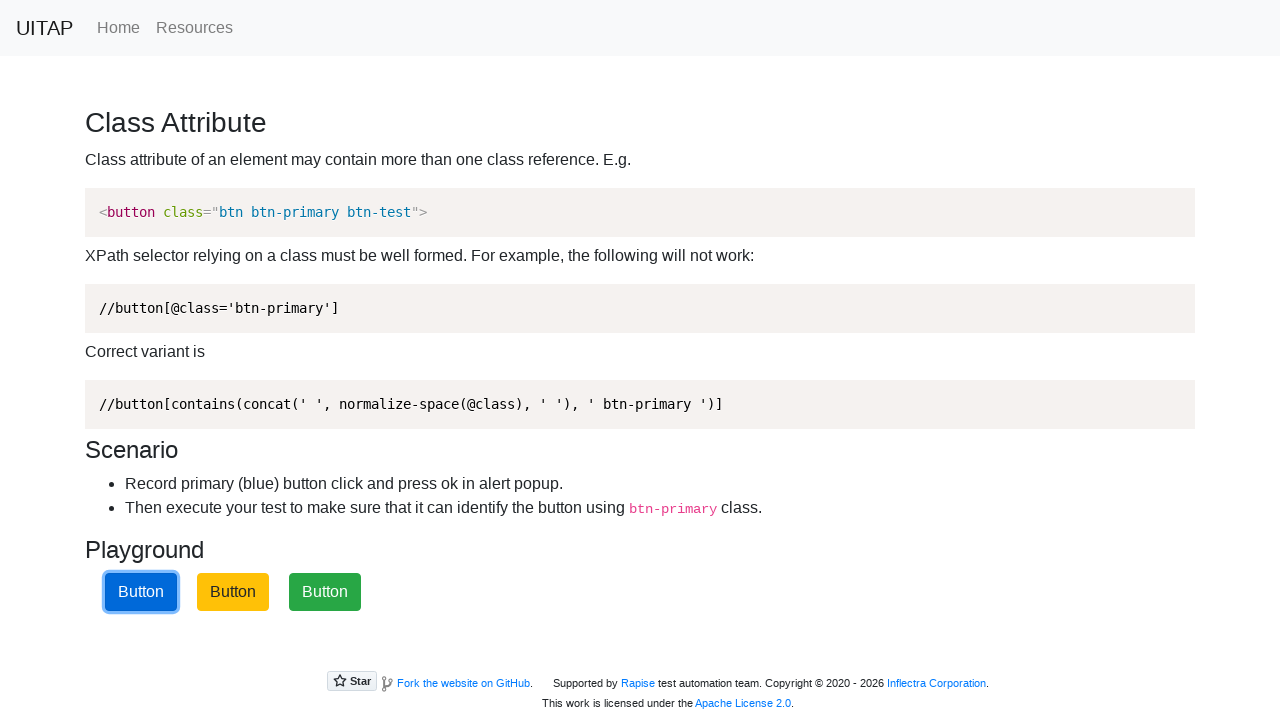

Alert dialog handled after click 3
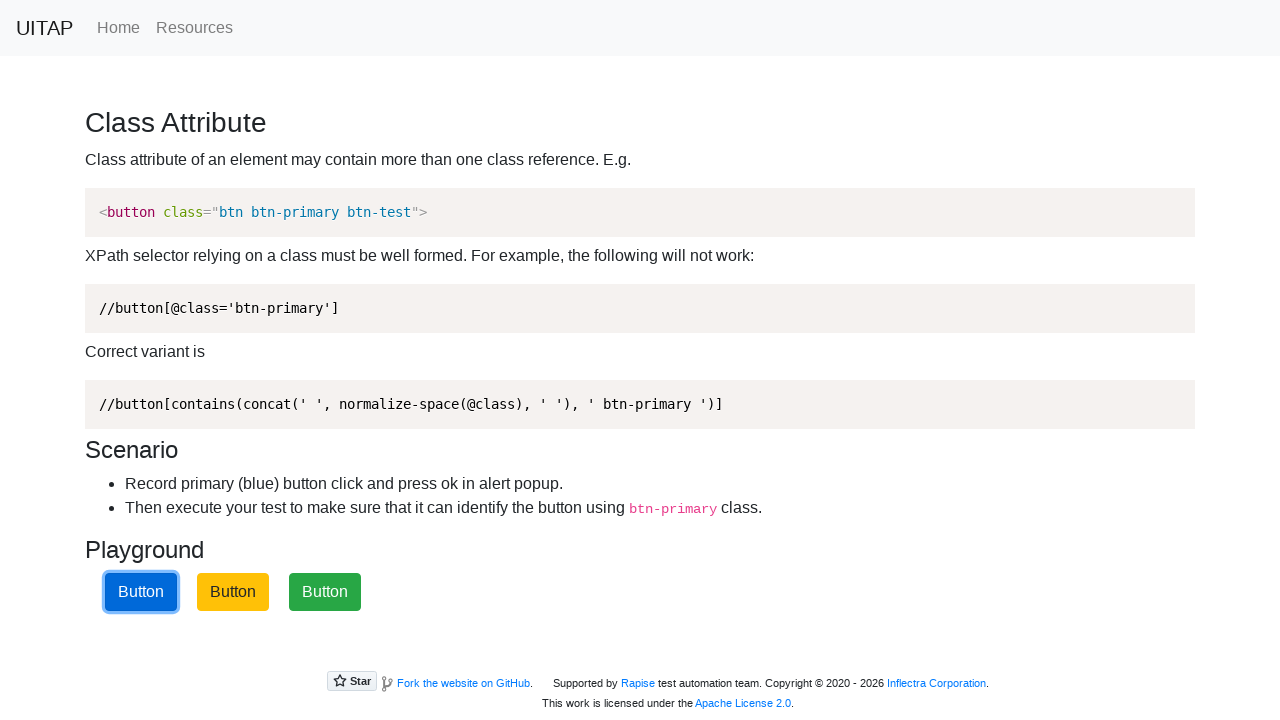

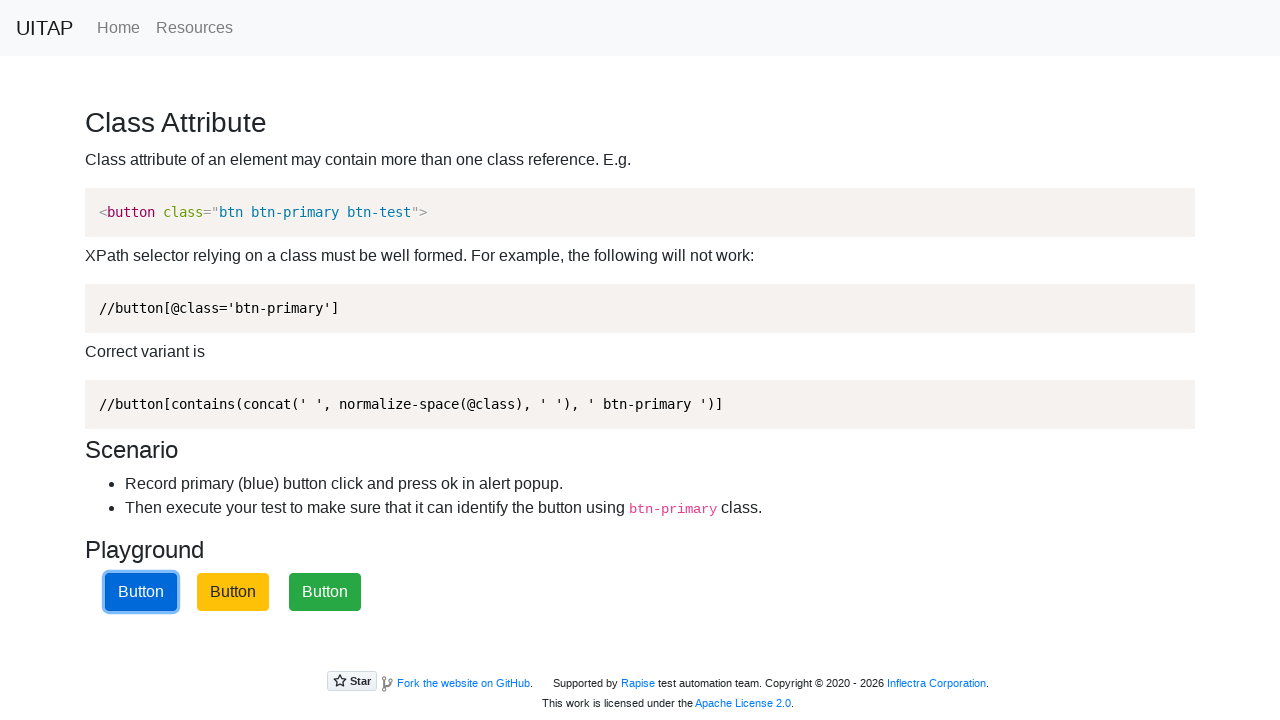